Tests browser window/tab switching functionality by clicking a button to open a new tab, iterating through window handles to switch to the new tab, then switching back to the original window.

Starting URL: https://formy-project.herokuapp.com/switch-window

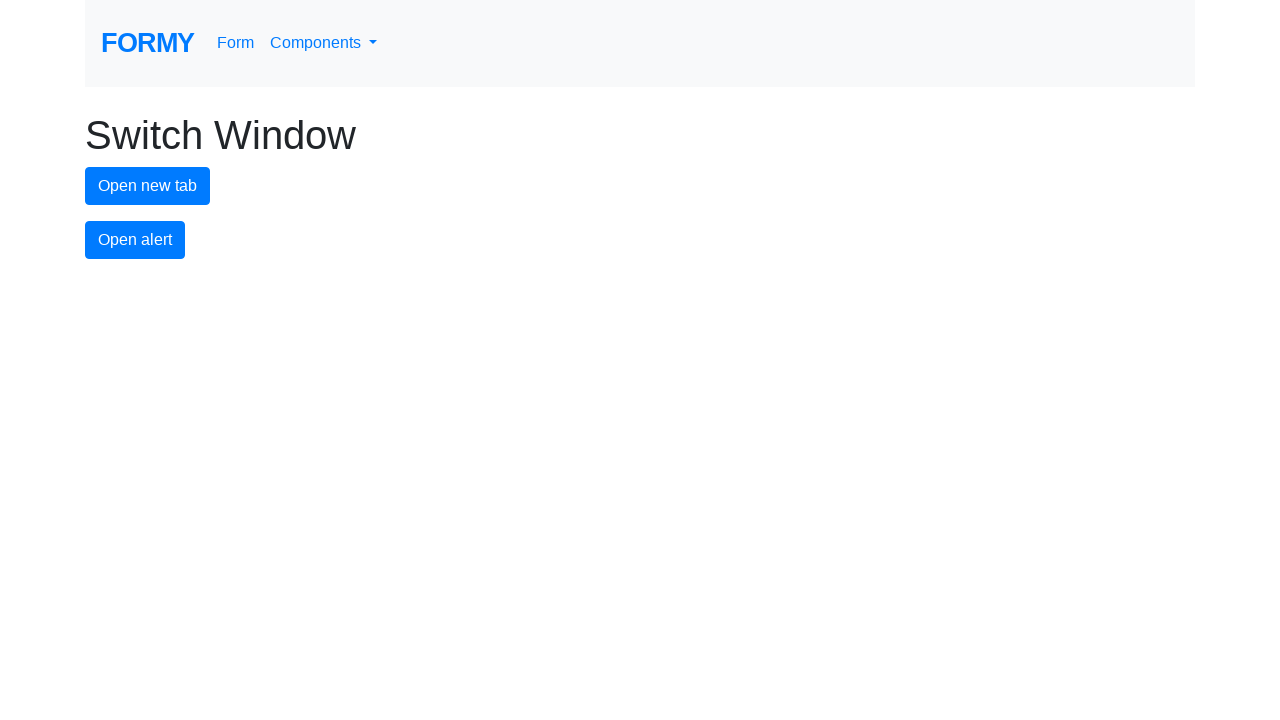

Clicked 'Open New Tab' button at (148, 186) on #new-tab-button
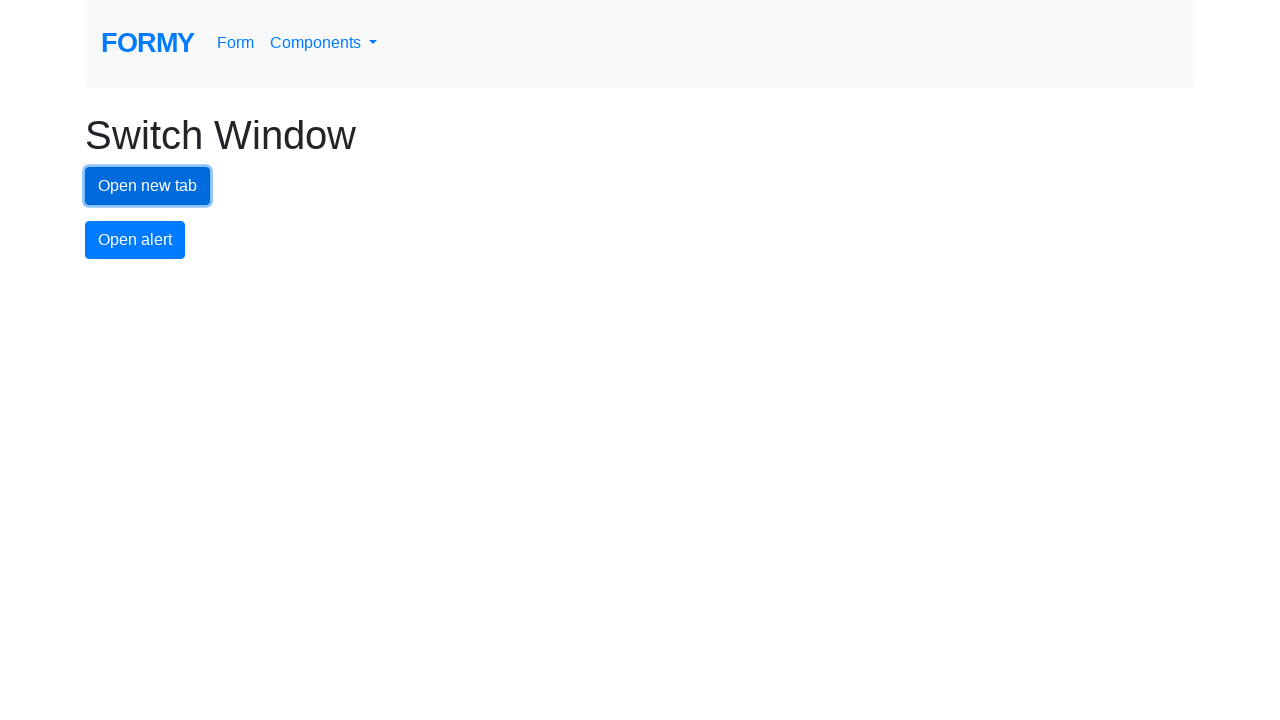

Waited for new tab to open
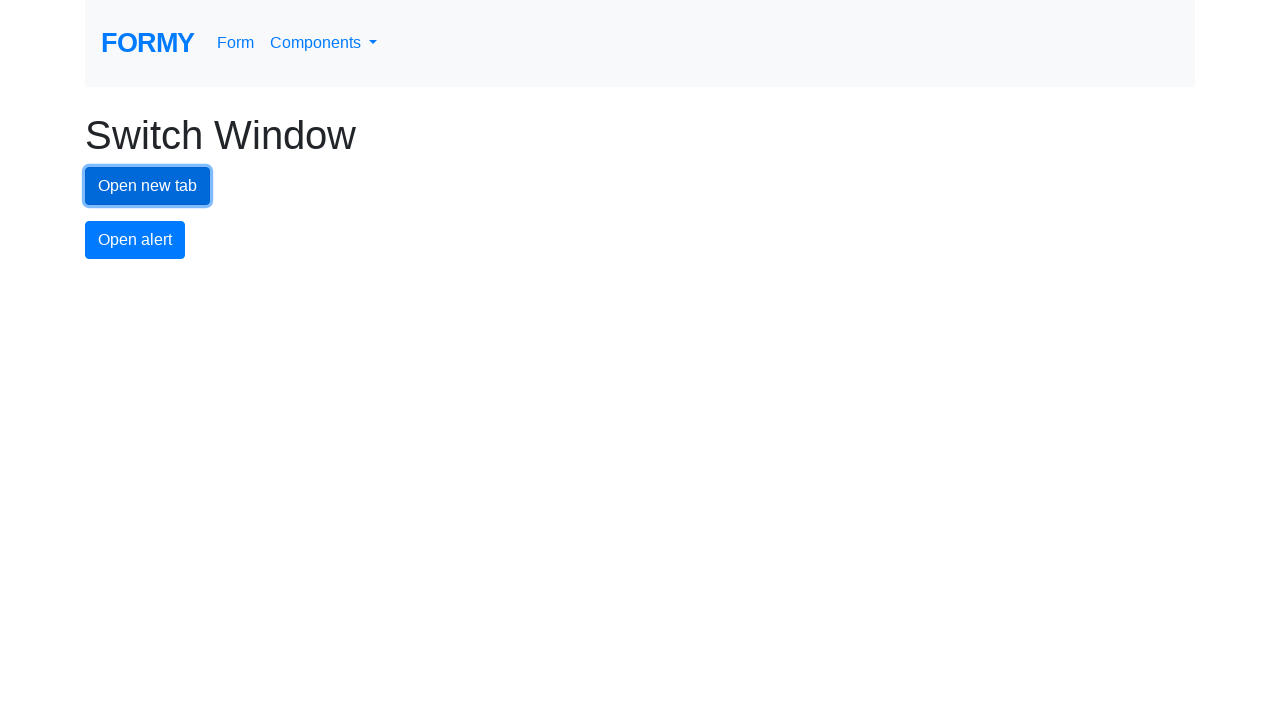

Retrieved all open pages in context (2 pages found)
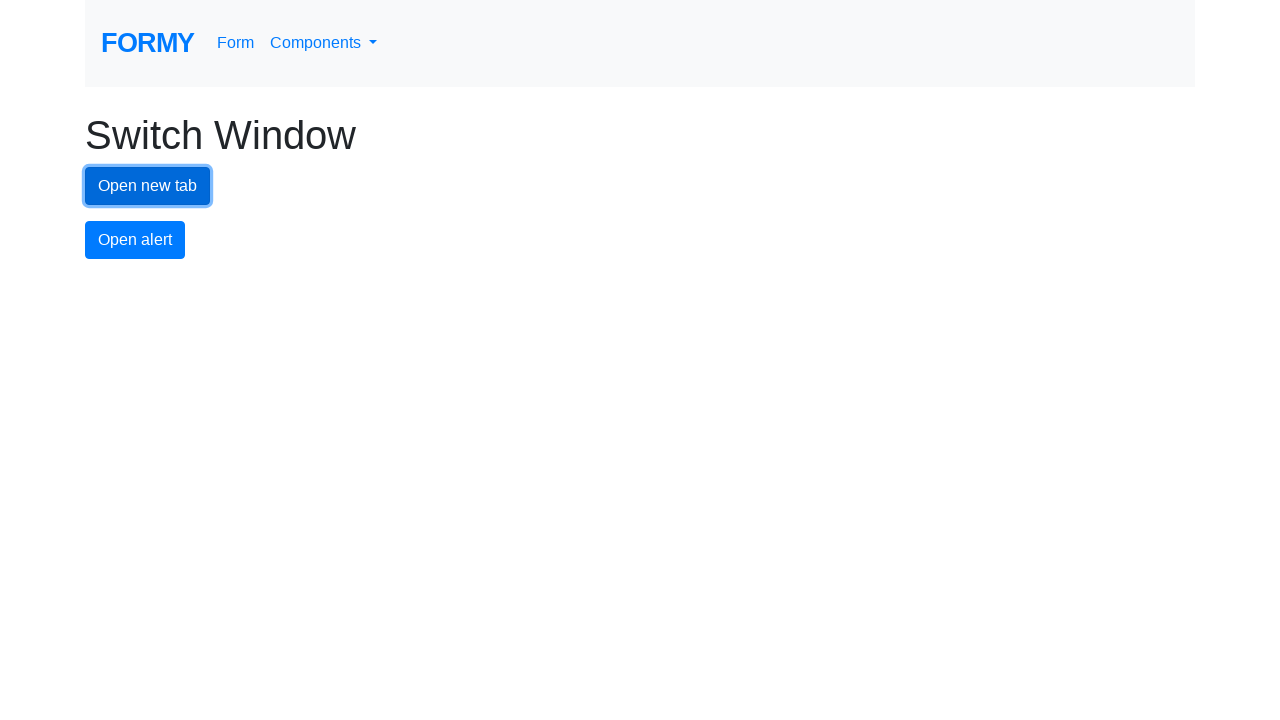

Switched to new tab
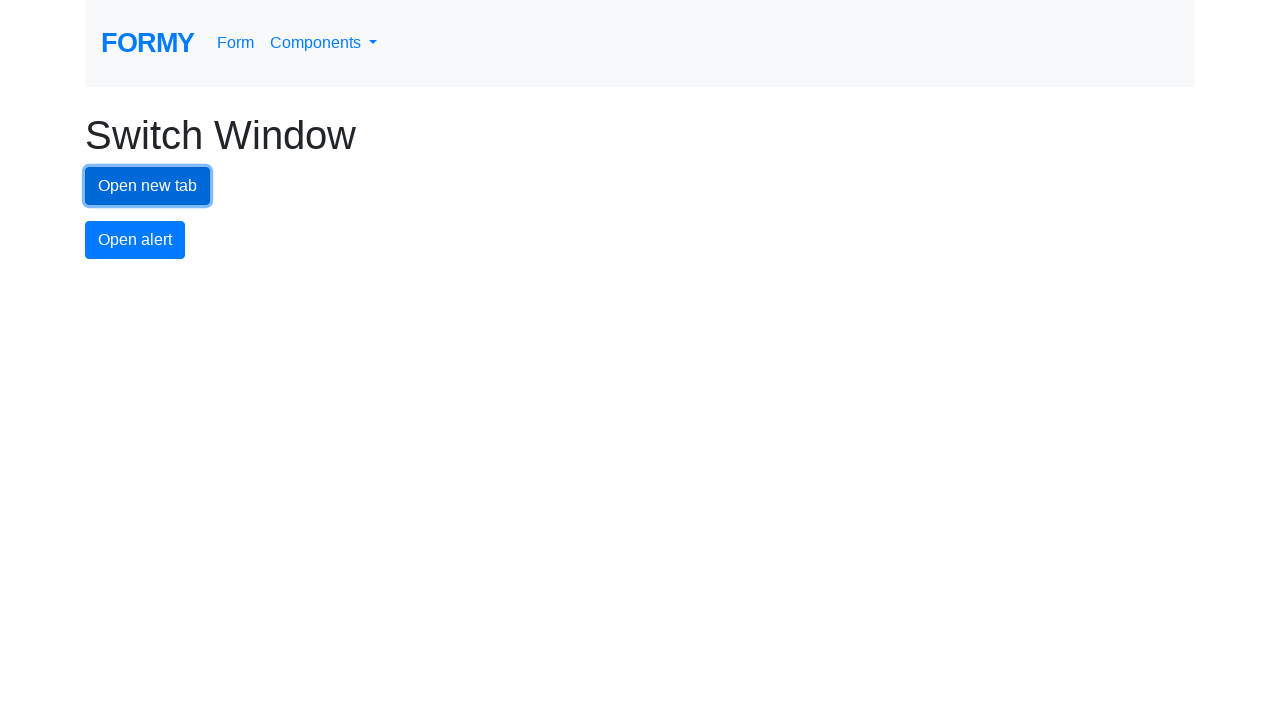

Switched back to original tab
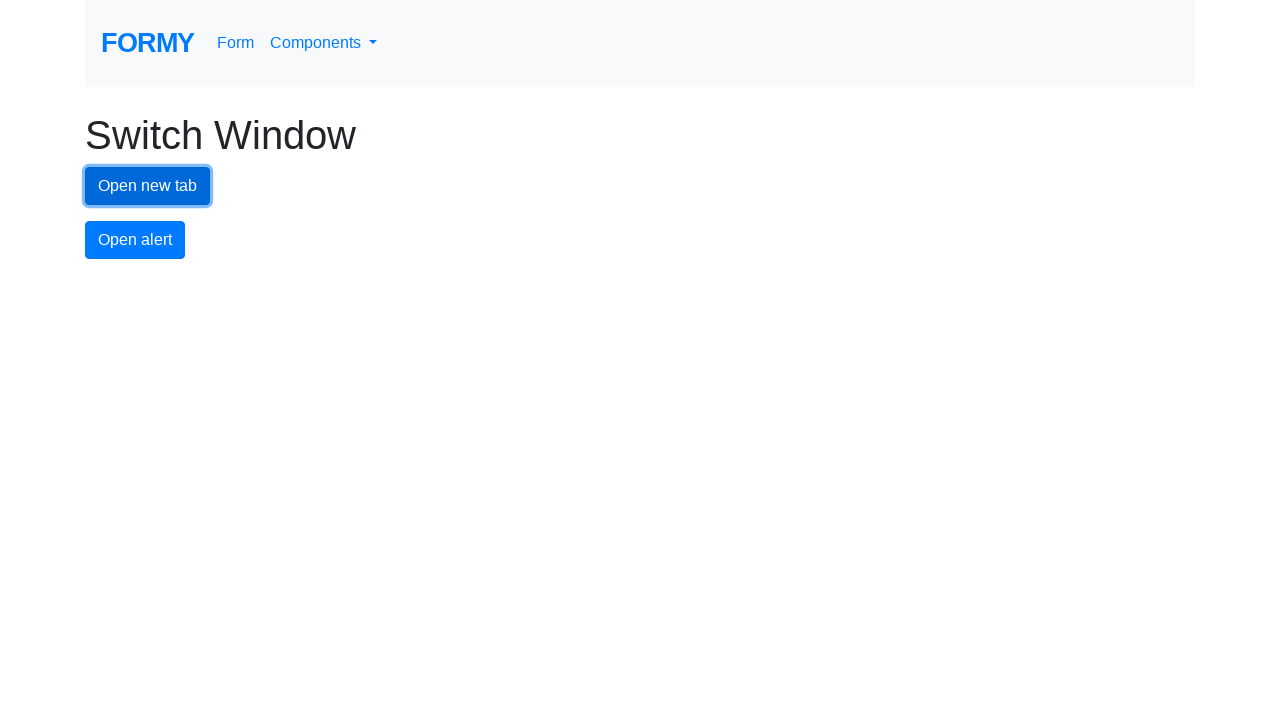

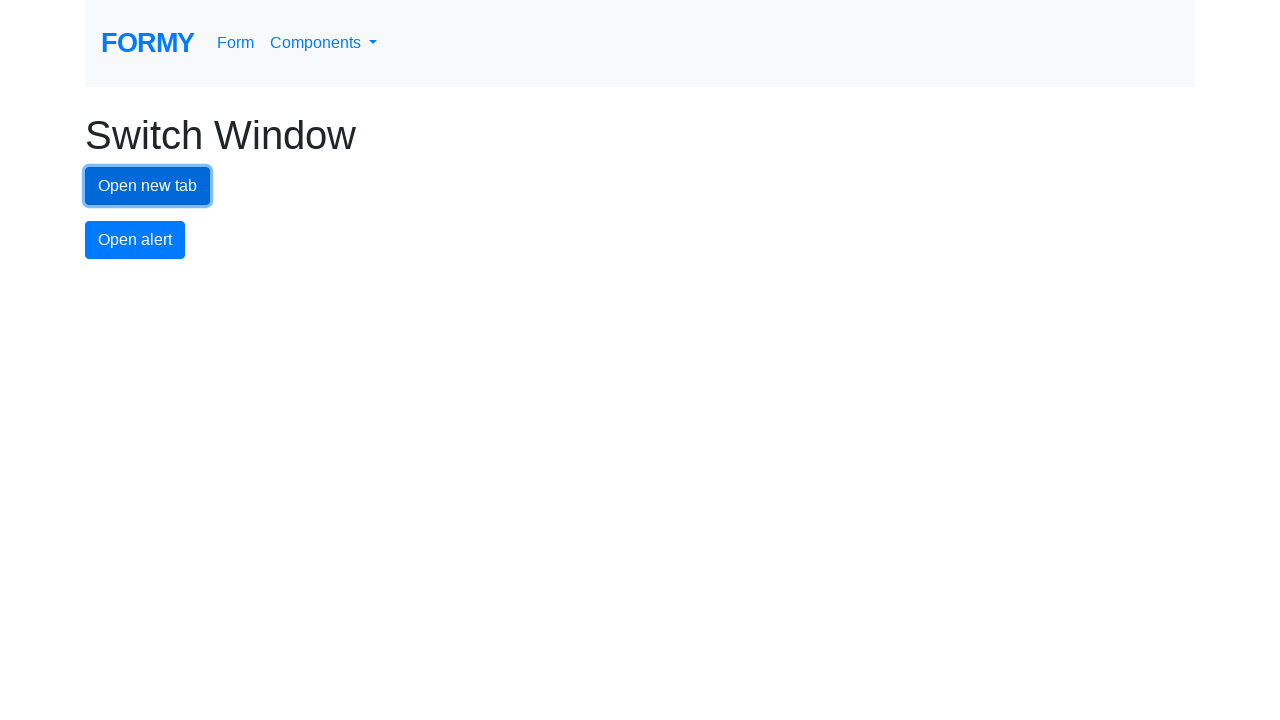